Tests the add/remove elements functionality by clicking the "Add Element" button 5 times in a loop, then verifying that 5 delete buttons were created.

Starting URL: http://the-internet.herokuapp.com/add_remove_elements/

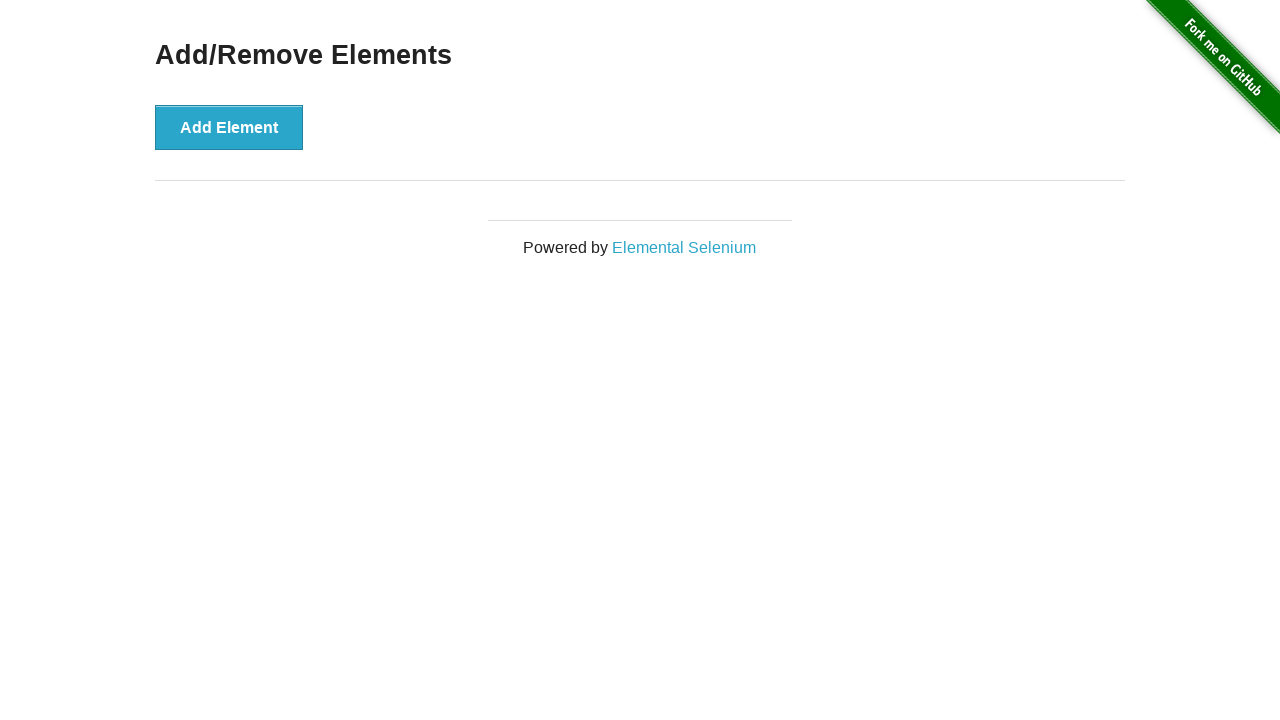

Clicked 'Add Element' button at (229, 127) on button
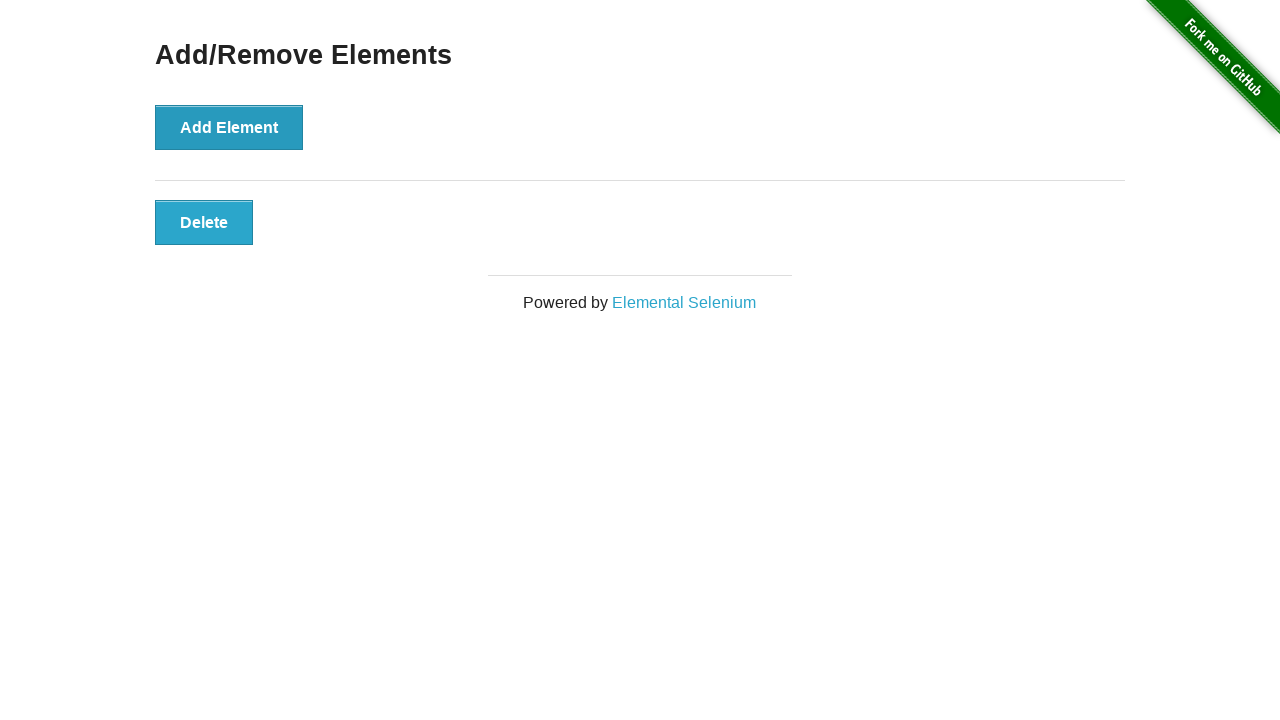

Clicked 'Add Element' button at (229, 127) on button
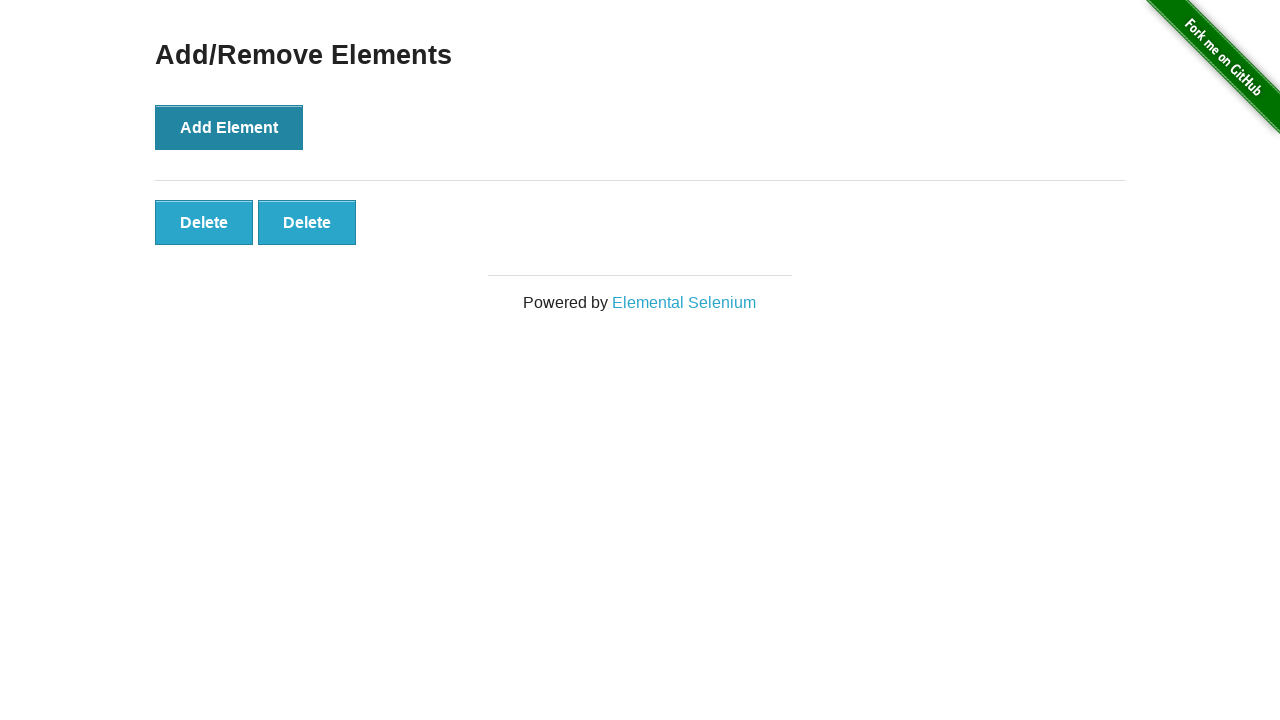

Clicked 'Add Element' button at (229, 127) on button
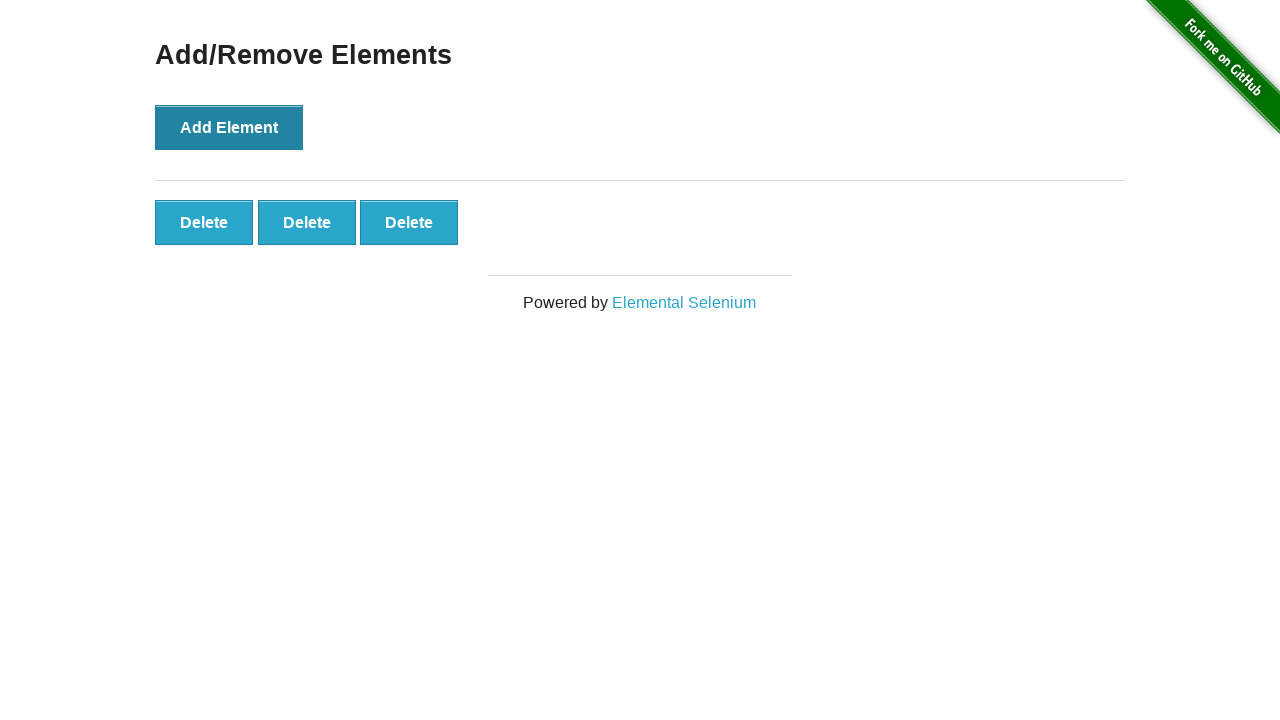

Clicked 'Add Element' button at (229, 127) on button
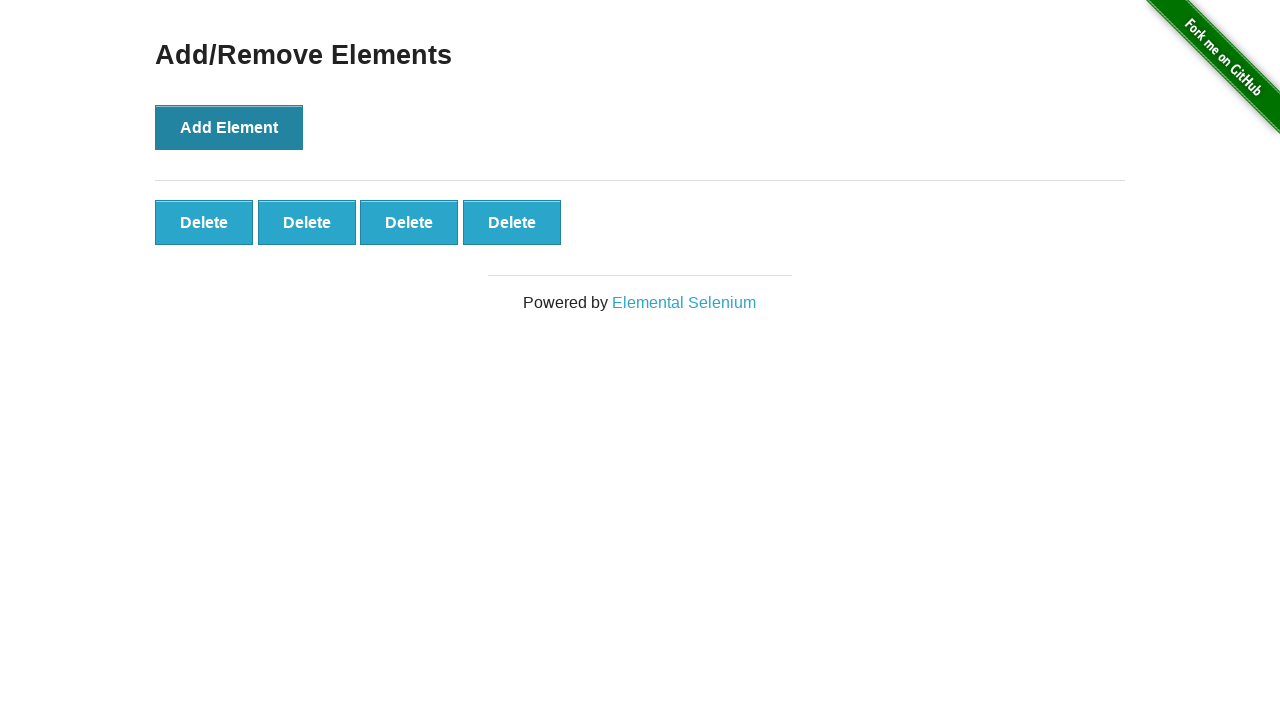

Clicked 'Add Element' button at (229, 127) on button
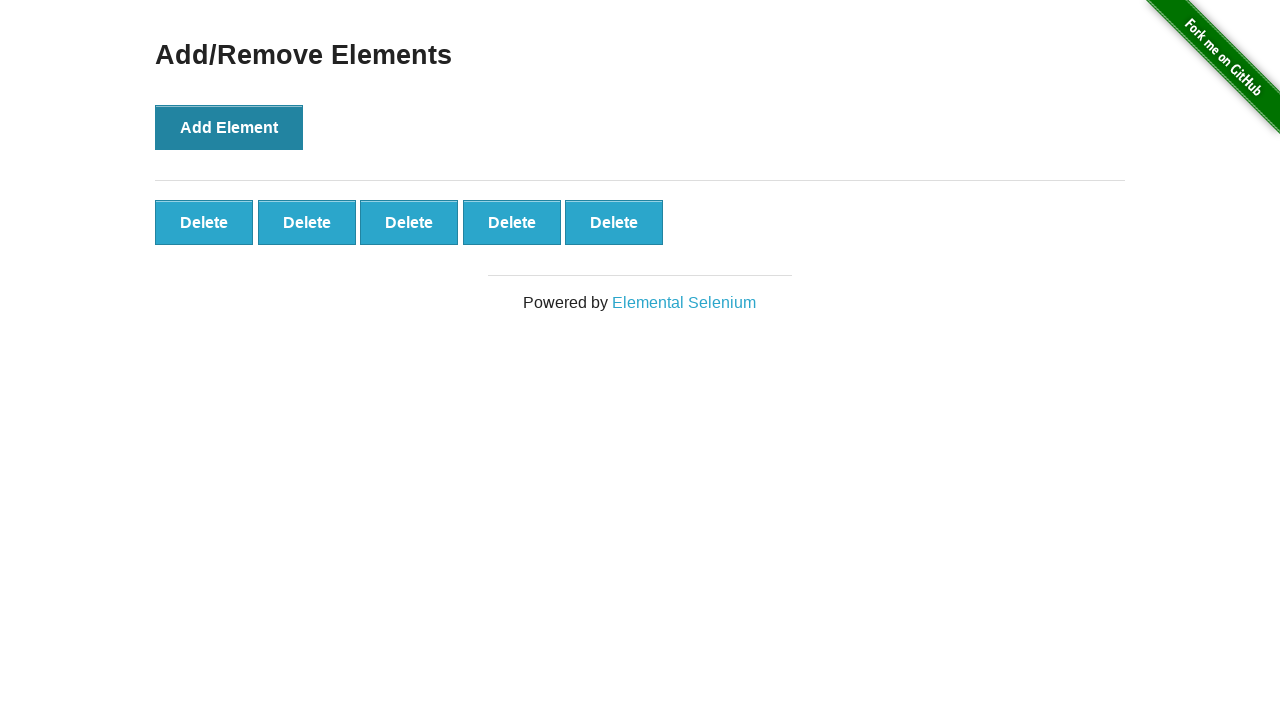

Waited for delete buttons to appear
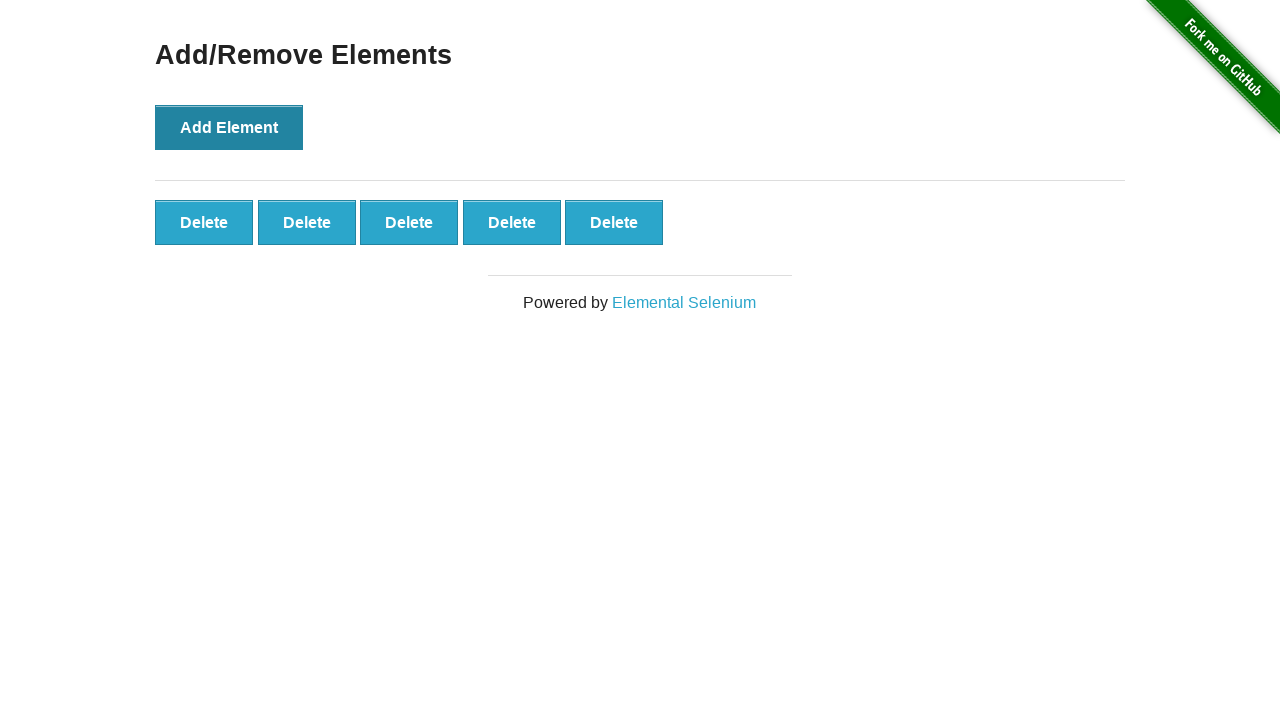

Verified that 5 delete buttons were created
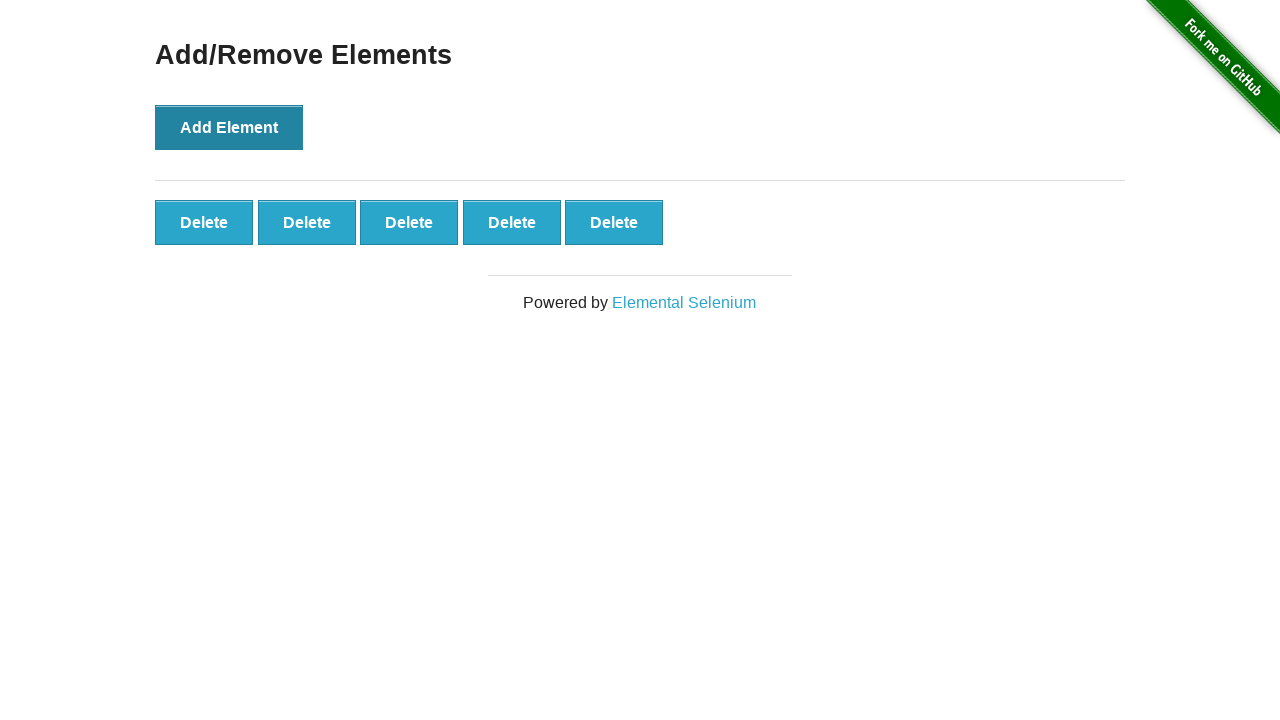

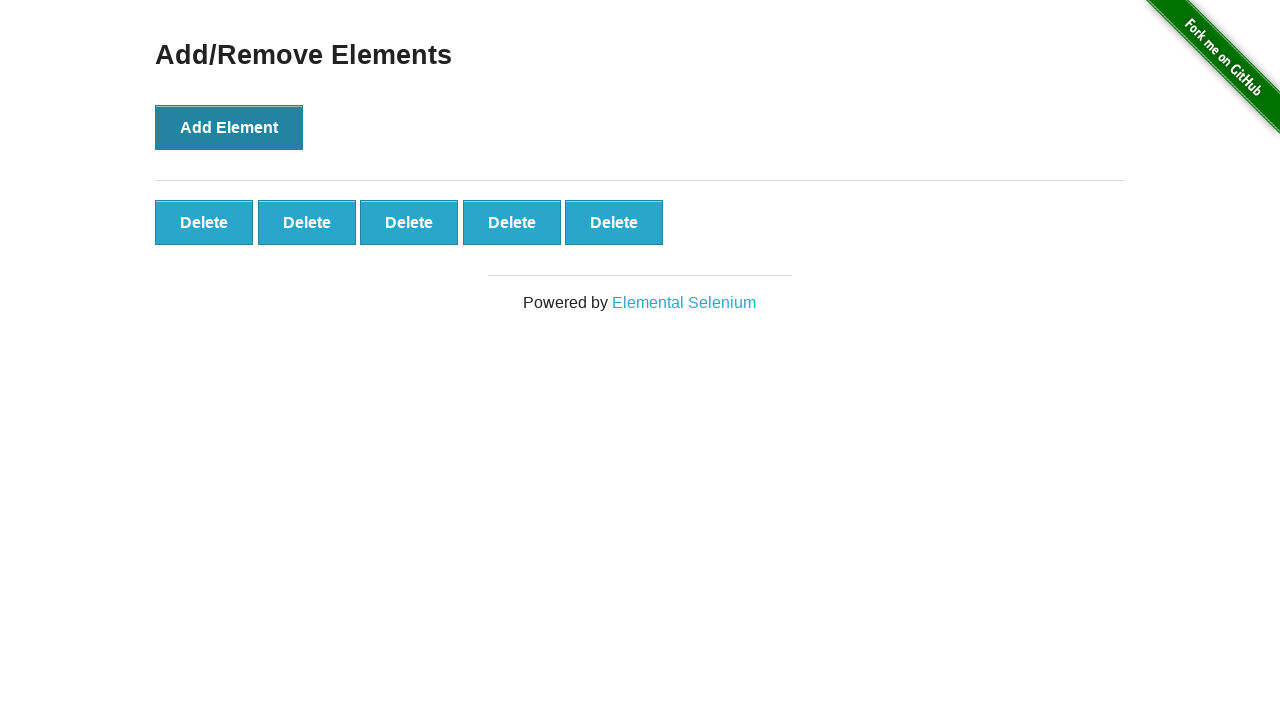